Tests form submission by filling in personal information fields and submitting the form

Starting URL: https://demoqa.com/automation-practice-form

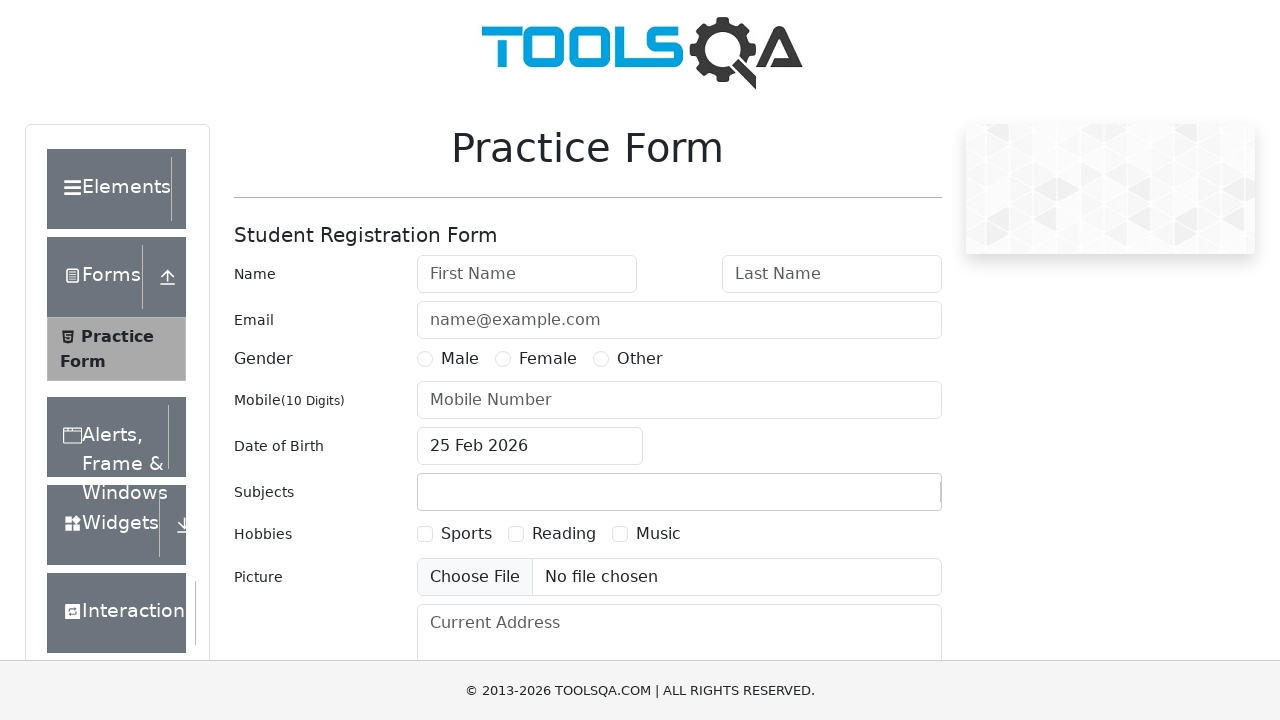

Filled first name field with 'John' on #firstName
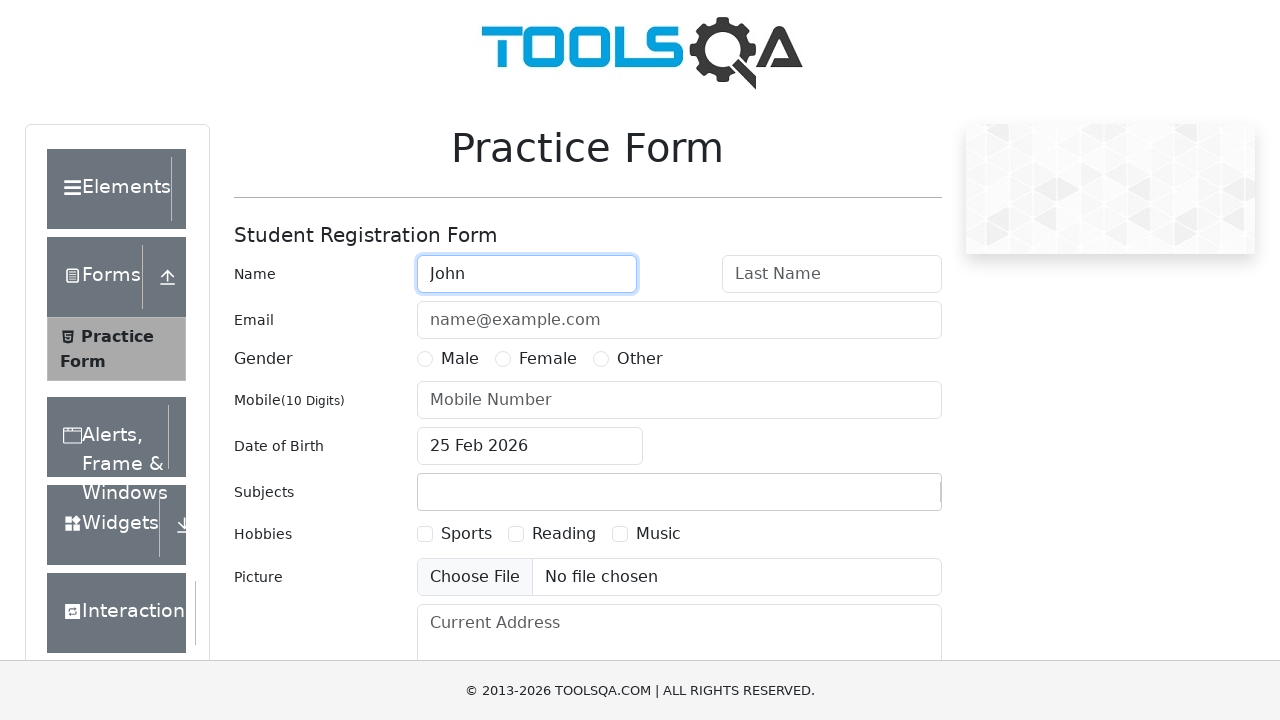

Filled last name field with 'Doe' on #lastName
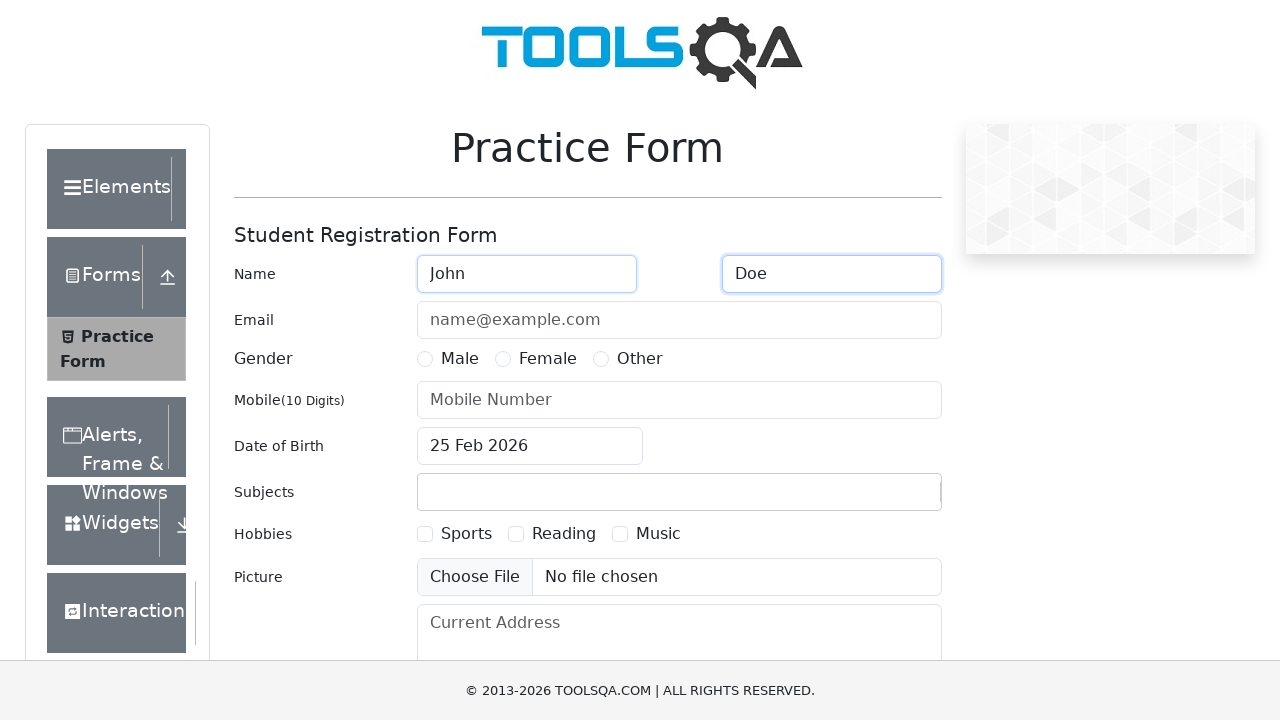

Filled email field with 'john.doe@example.com' on #userEmail
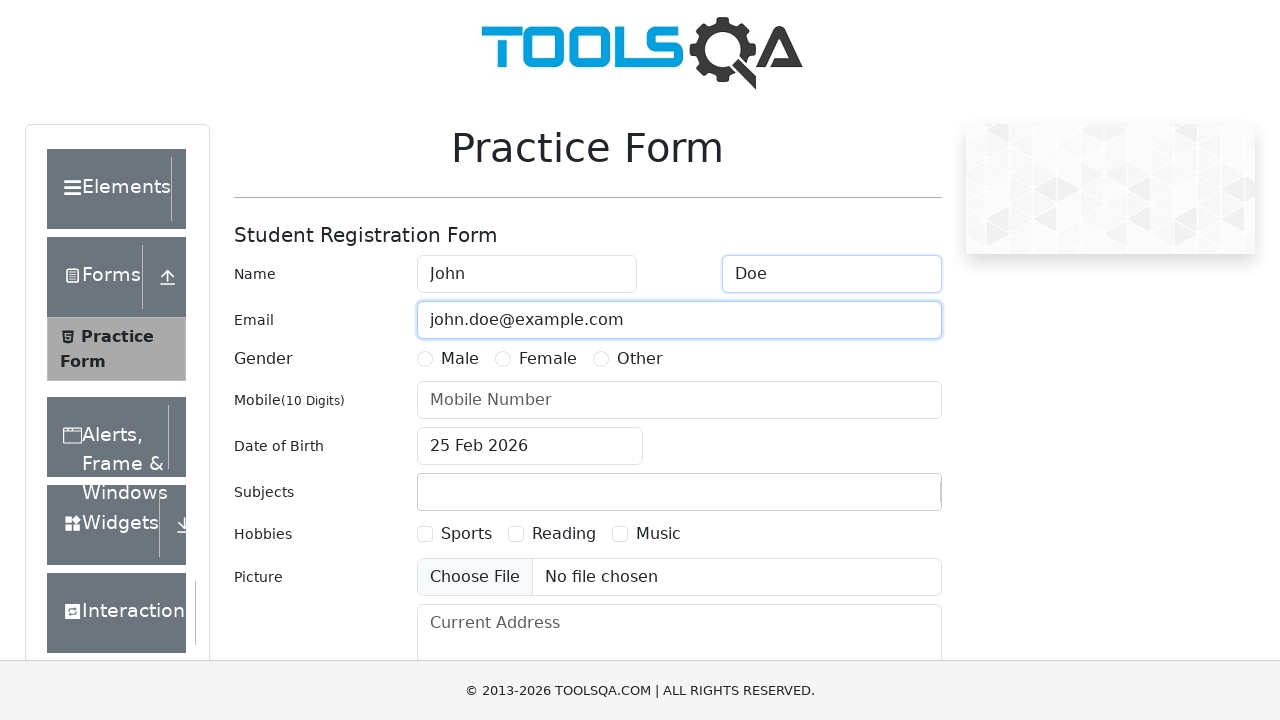

Selected gender radio button at (460, 359) on label[for='gender-radio-1']
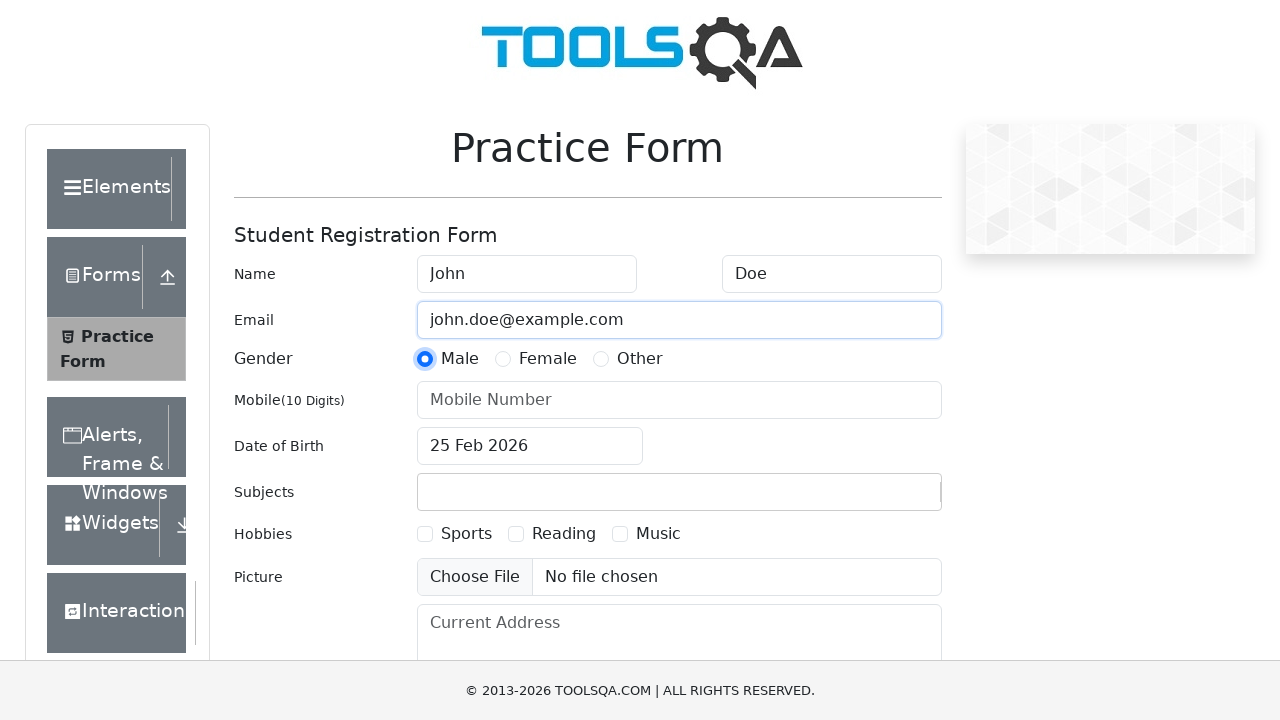

Filled phone number field with '1234567890' on #userNumber
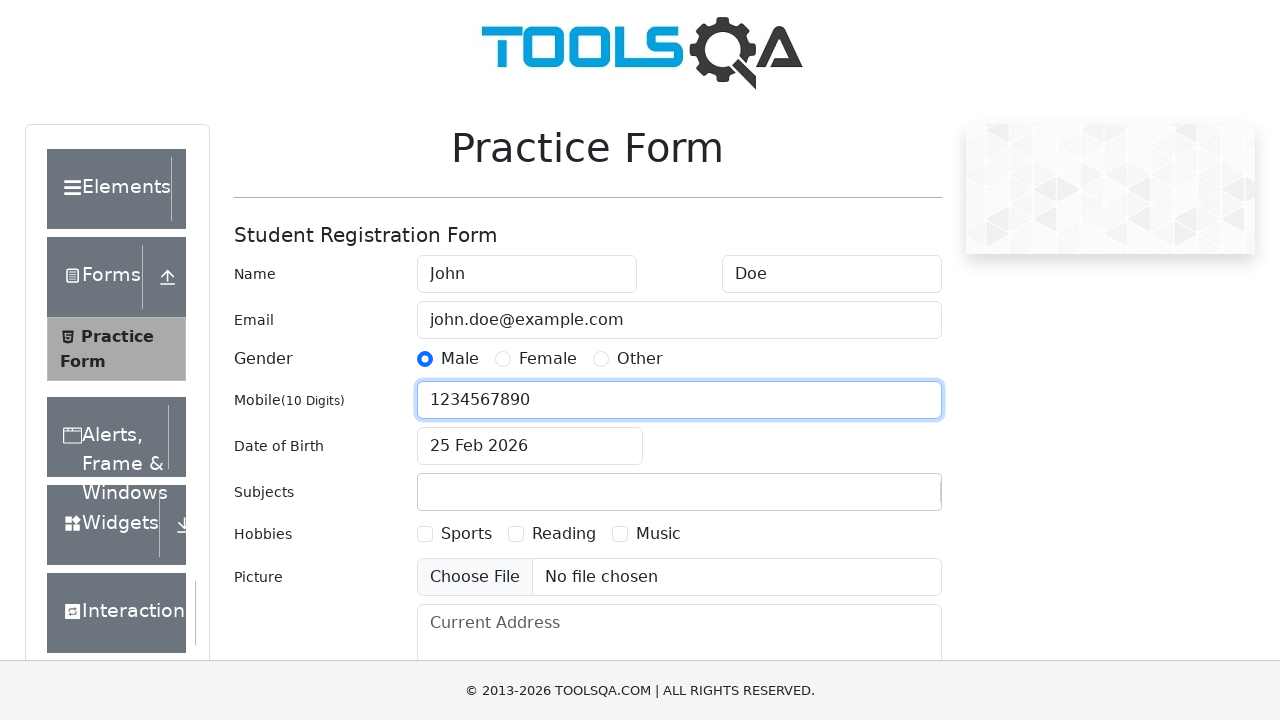

Clicked submit button to submit the form at (885, 499) on #submit
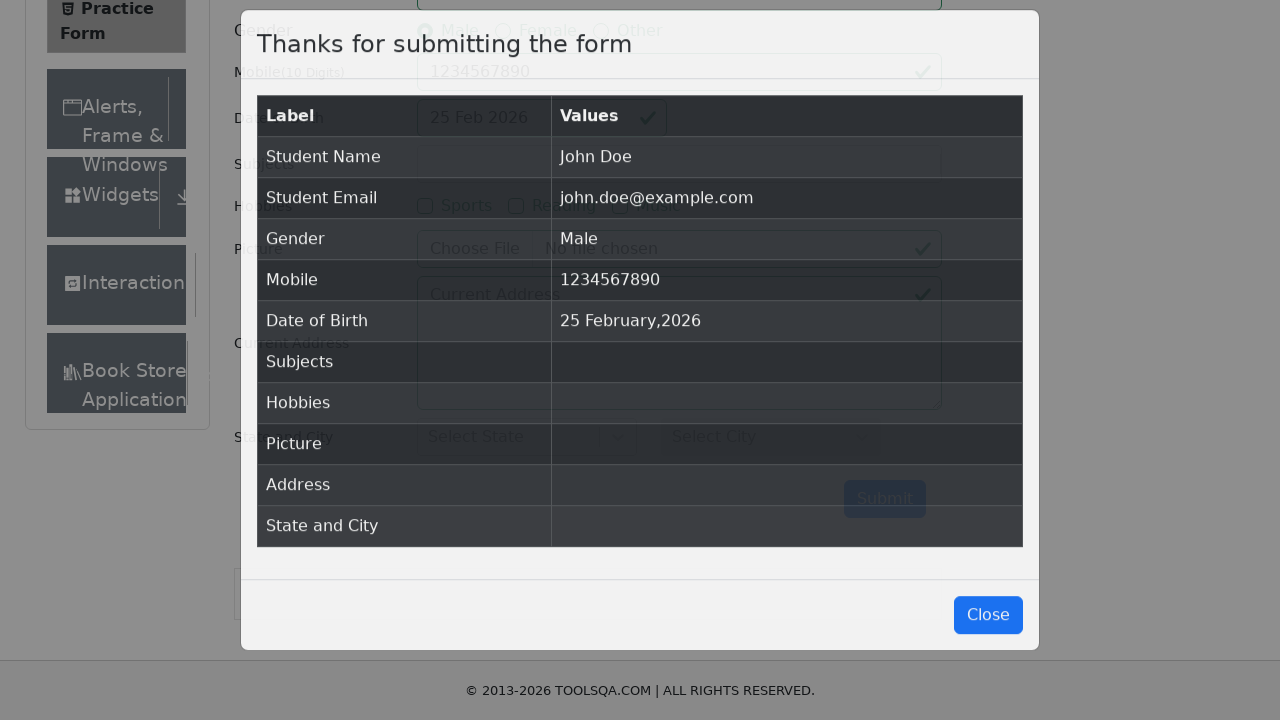

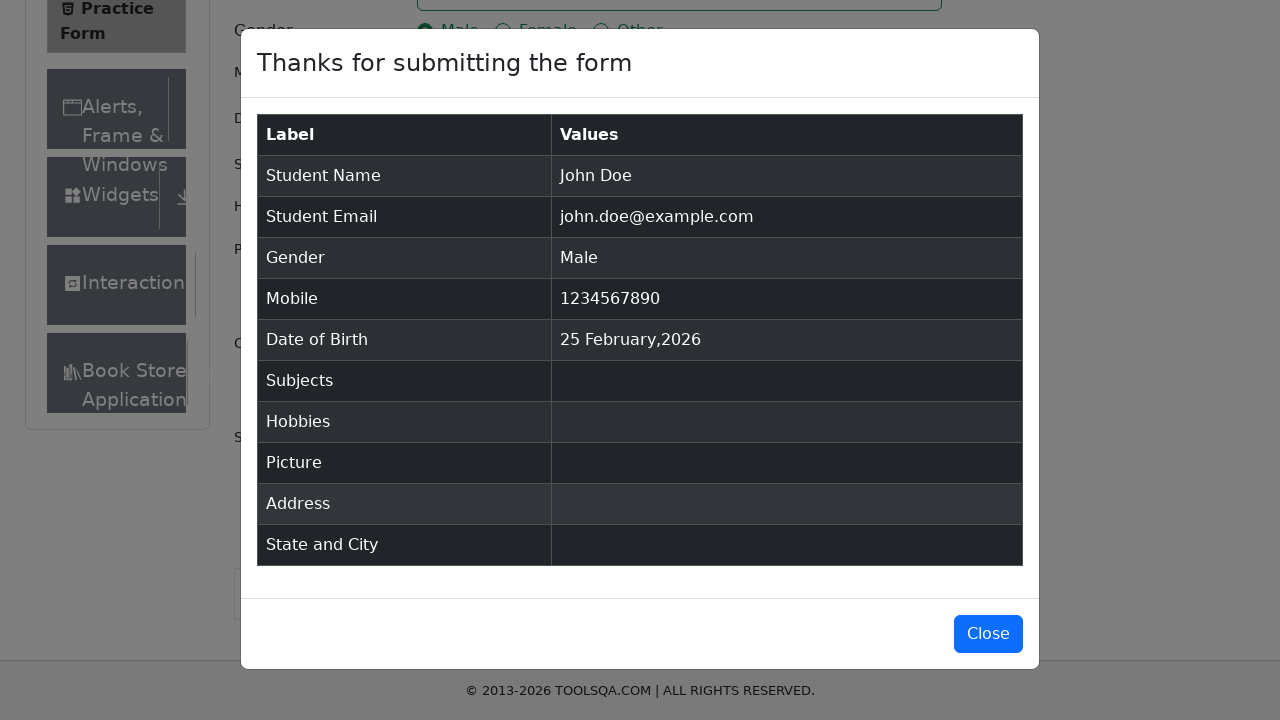